Navigates to an automation practice page and verifies that footer links are present and accessible

Starting URL: https://rahulshettyacademy.com/AutomationPractice/

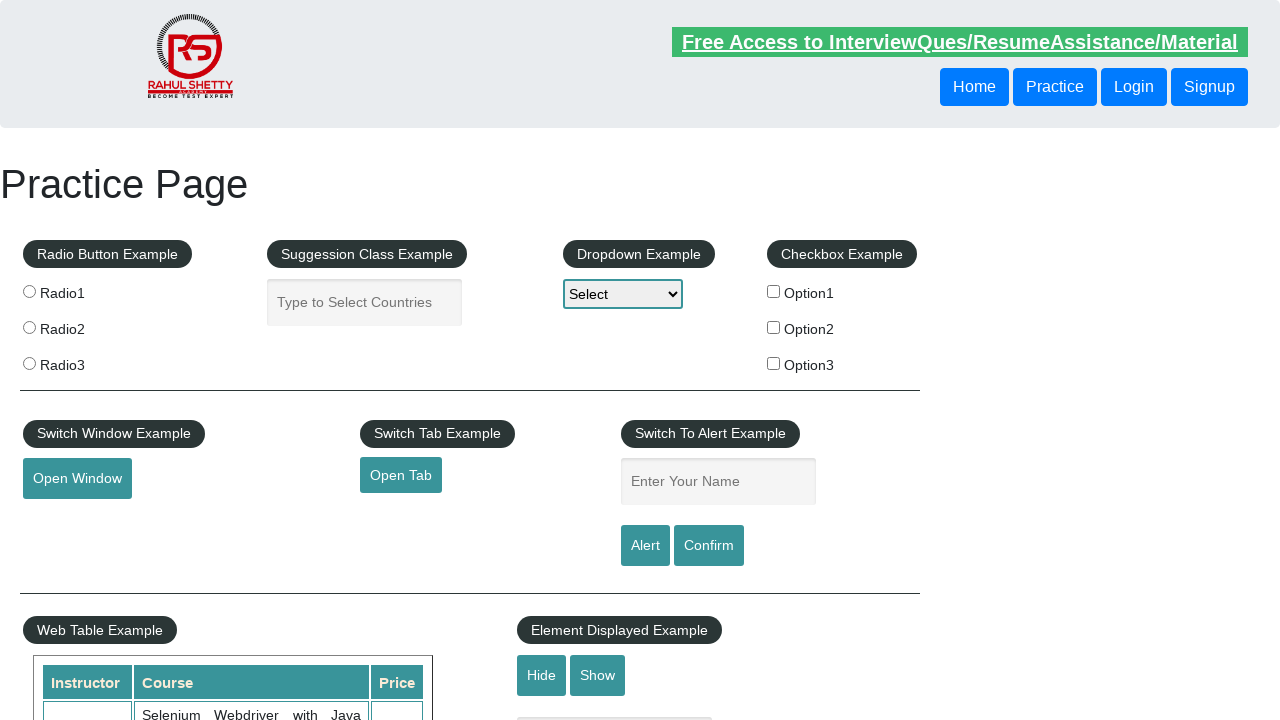

Navigated to automation practice page
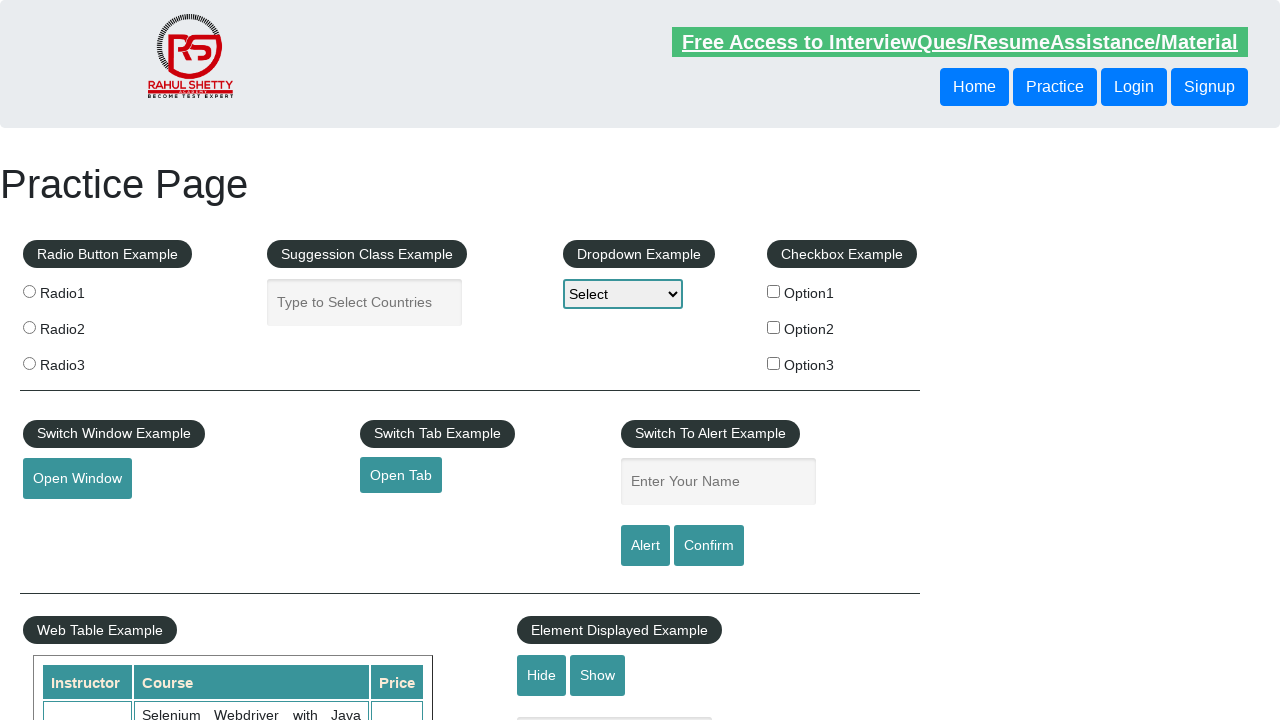

Footer section loaded successfully
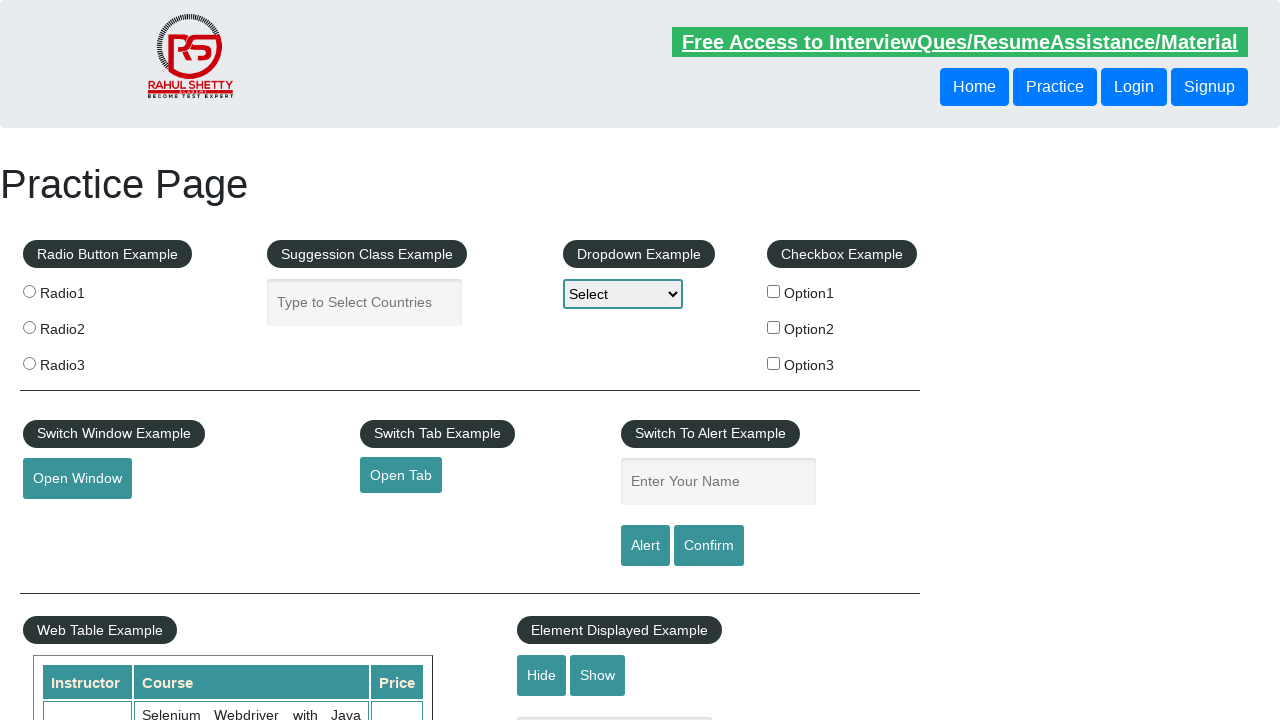

Retrieved 20 footer links
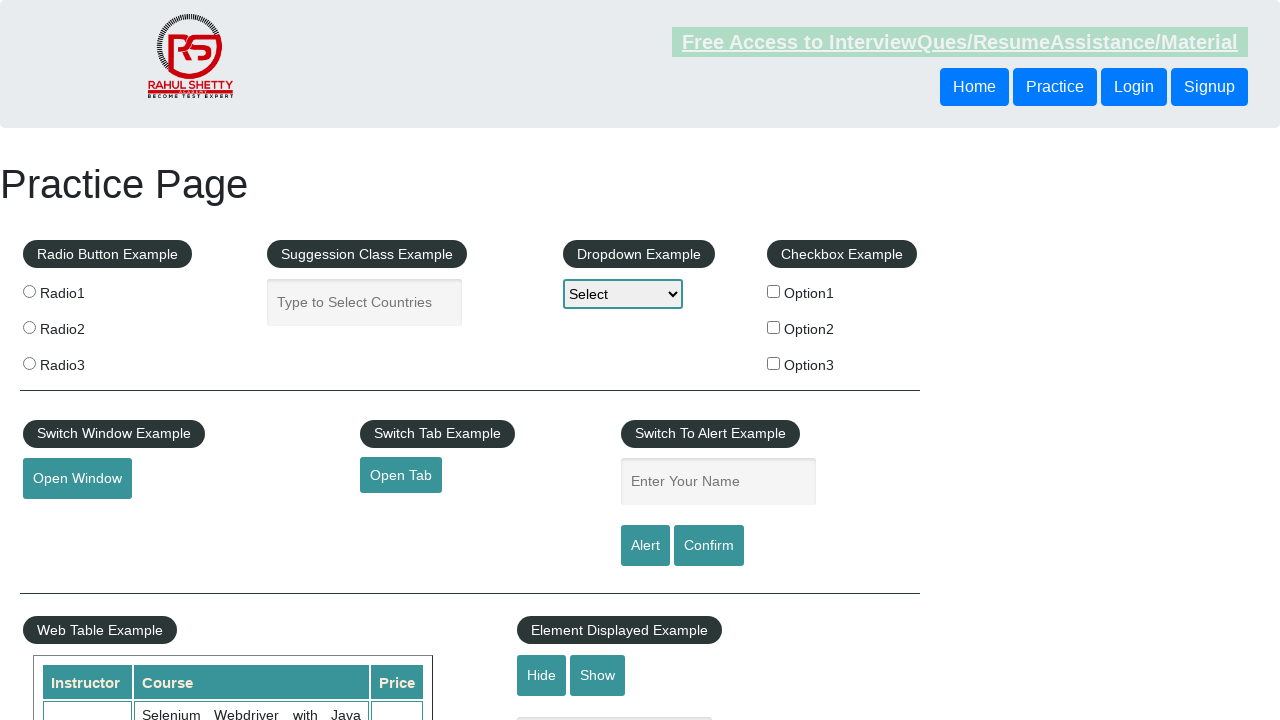

Verified that footer links are present
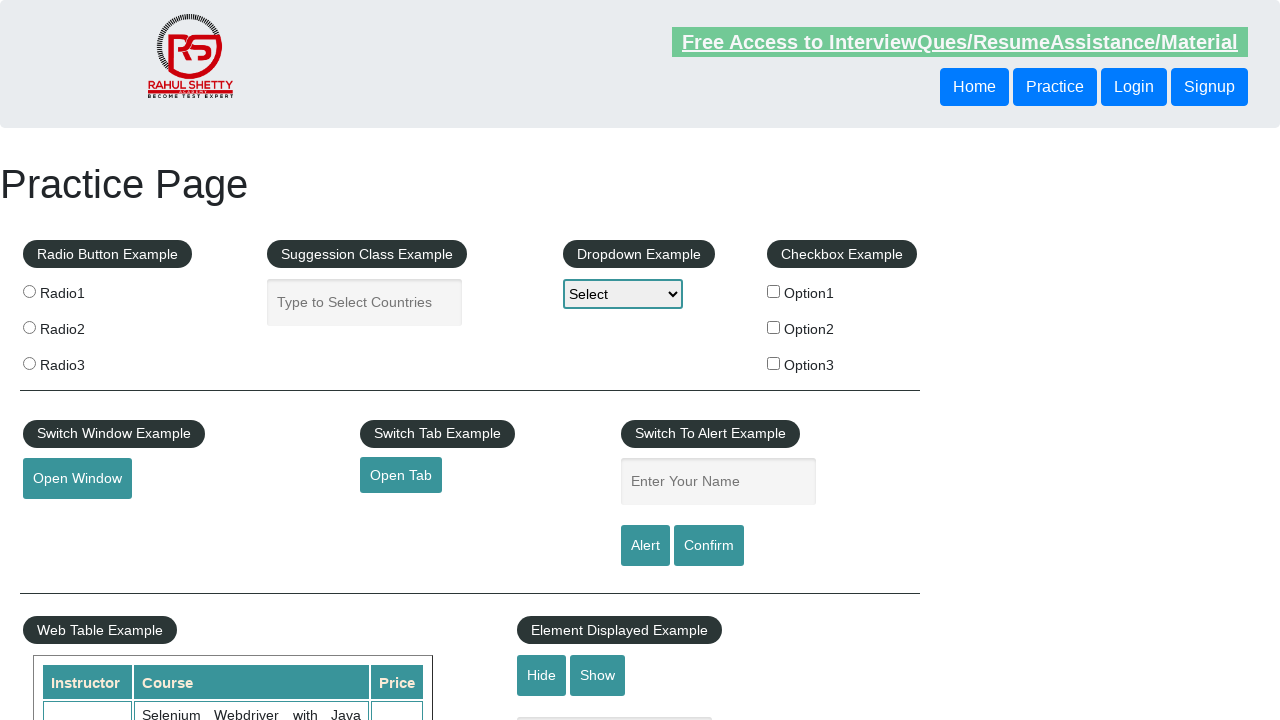

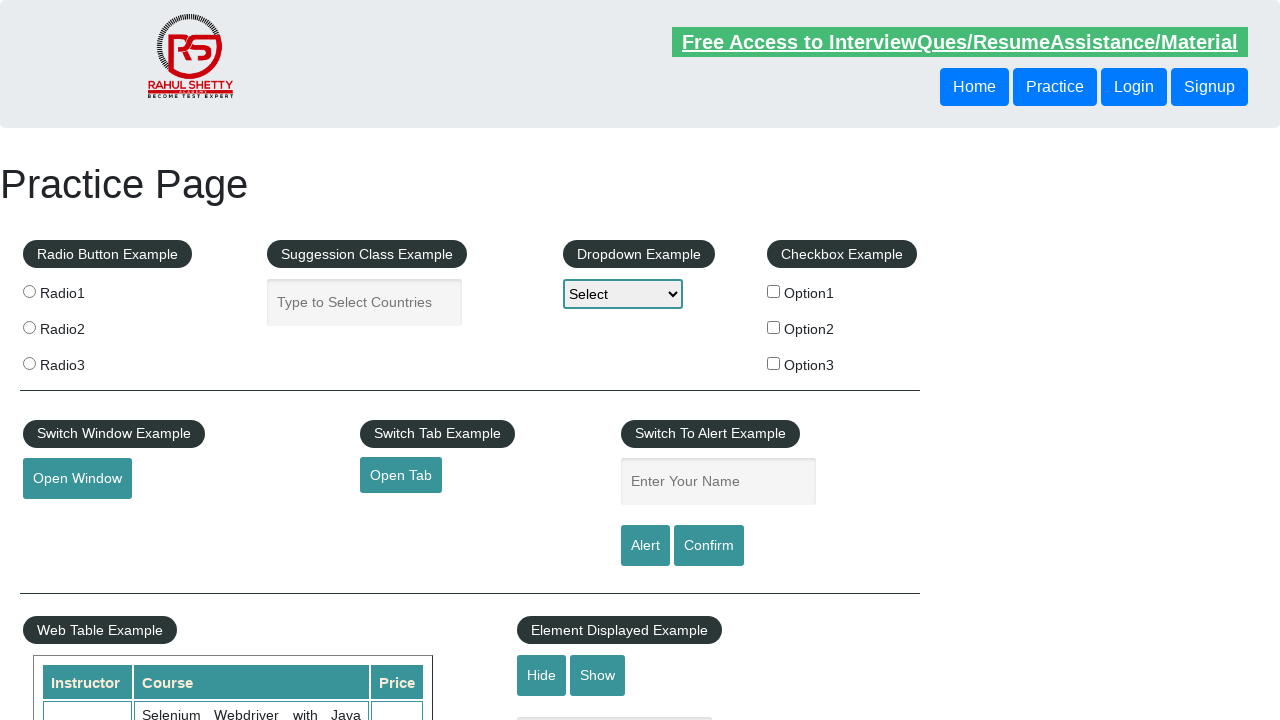